Tests a math quiz form by reading two numbers from the page, calculating their sum, selecting the correct answer from a dropdown, and submitting the form.

Starting URL: http://suninjuly.github.io/selects1.html

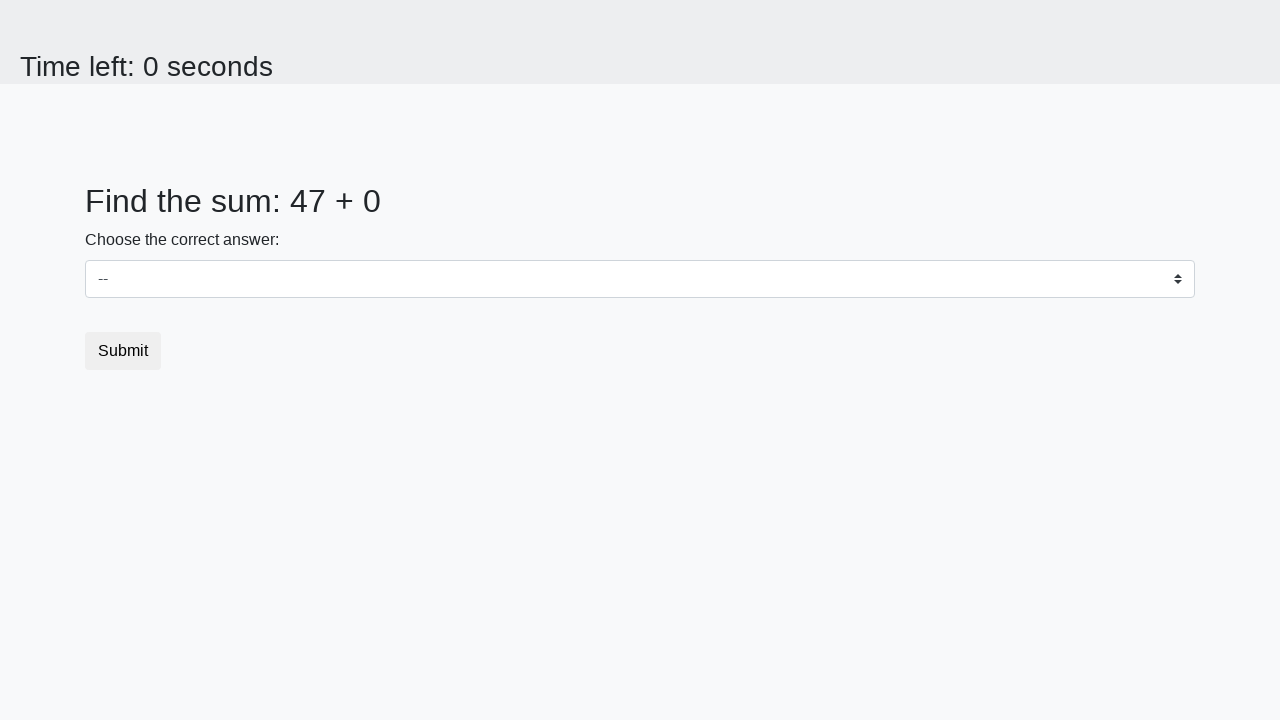

Read first number from page
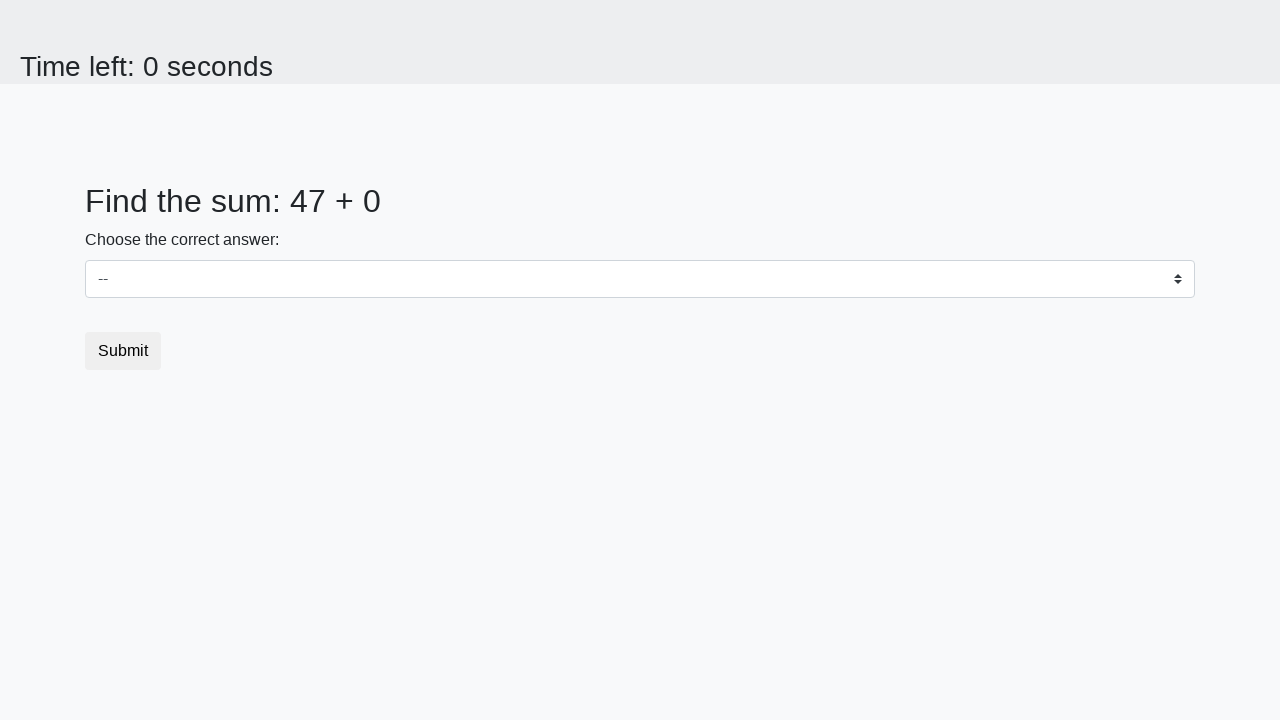

Read second number from page
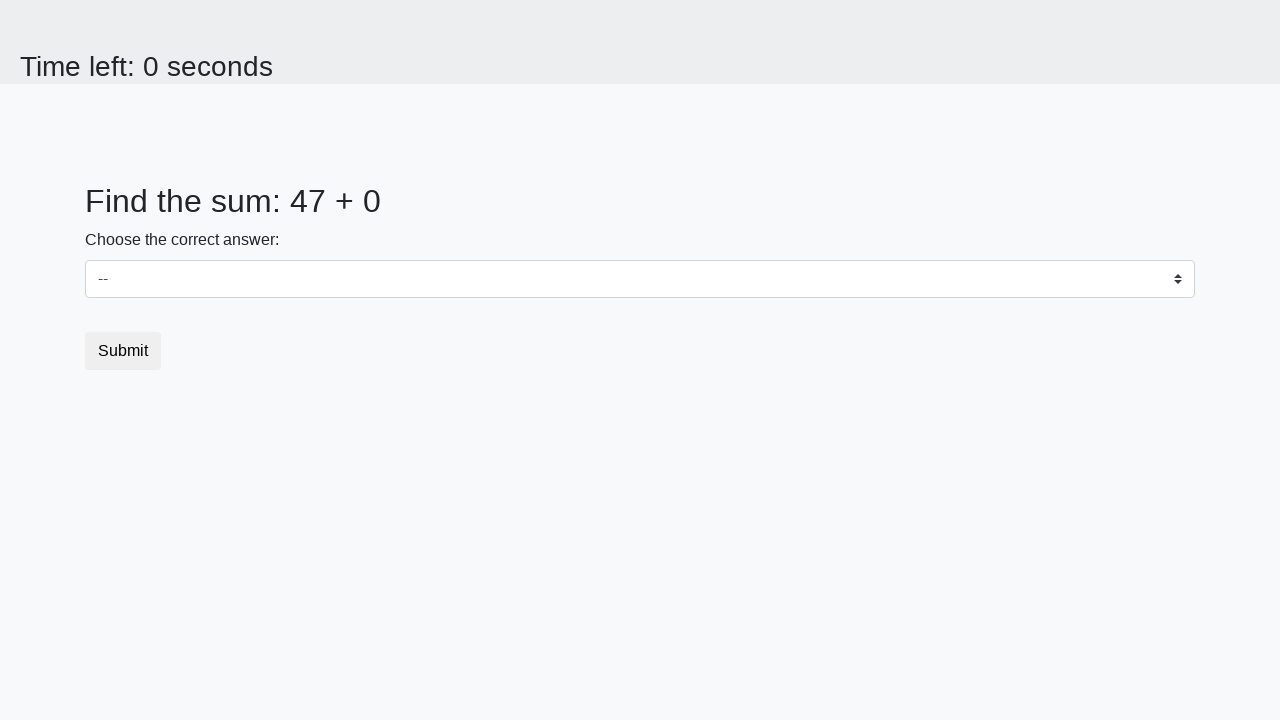

Calculated sum: 47 + 0 = 47
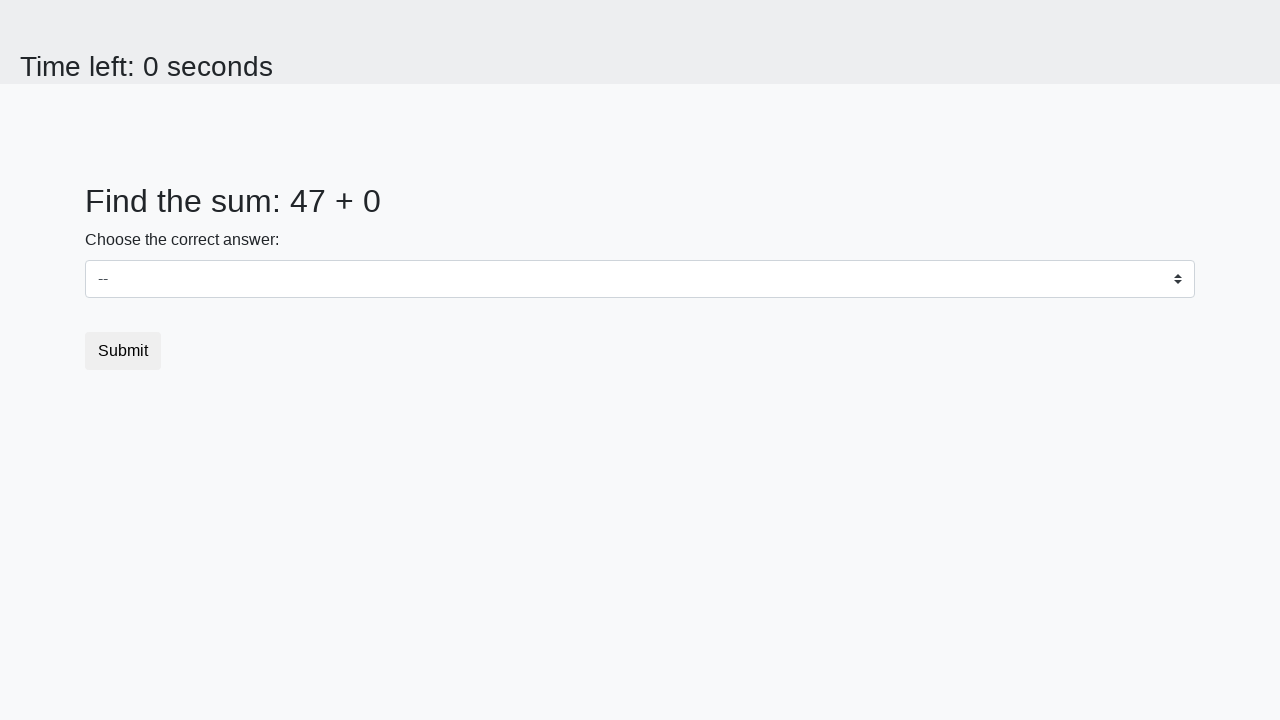

Selected correct answer '47' from dropdown on .custom-select
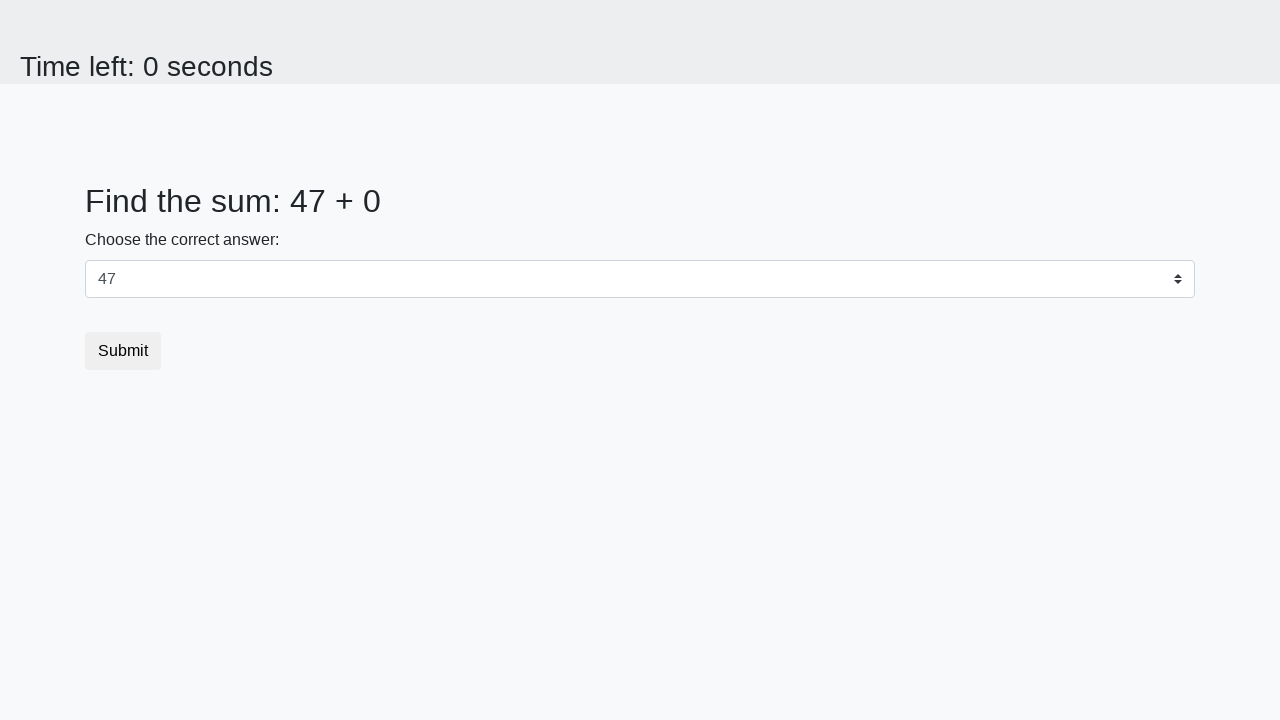

Clicked submit button to submit the form at (123, 351) on button[type="submit"]
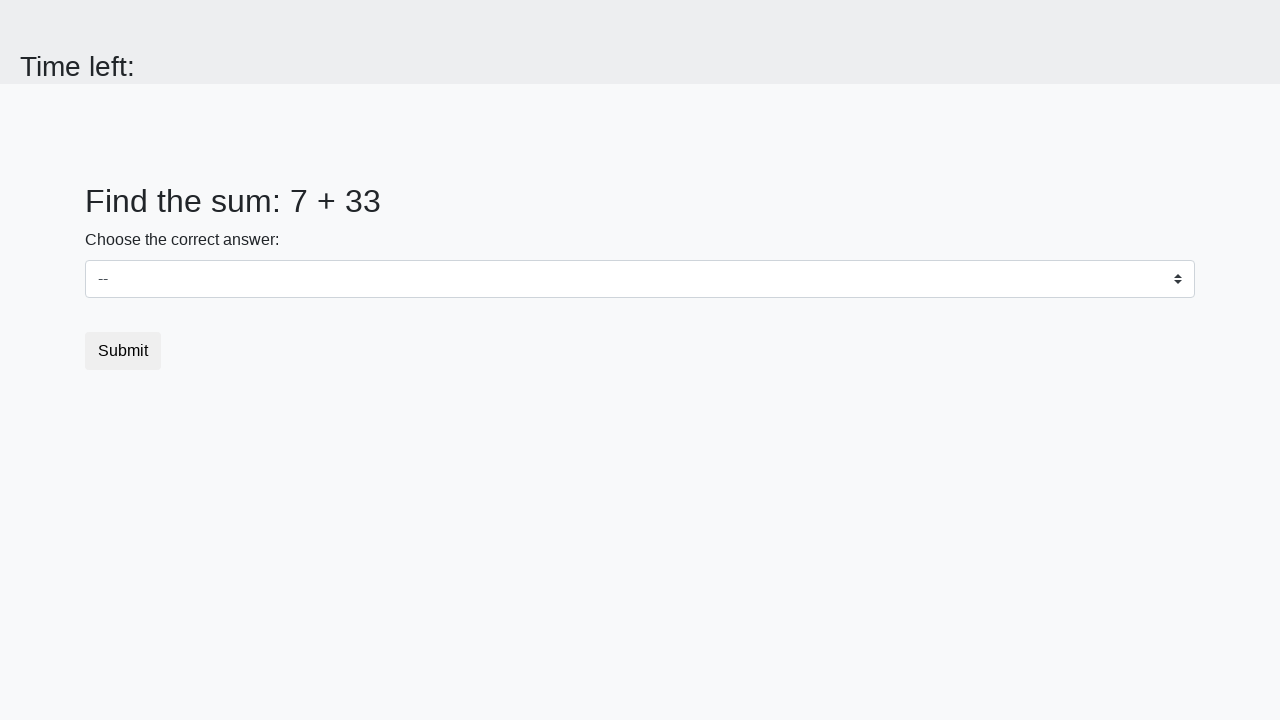

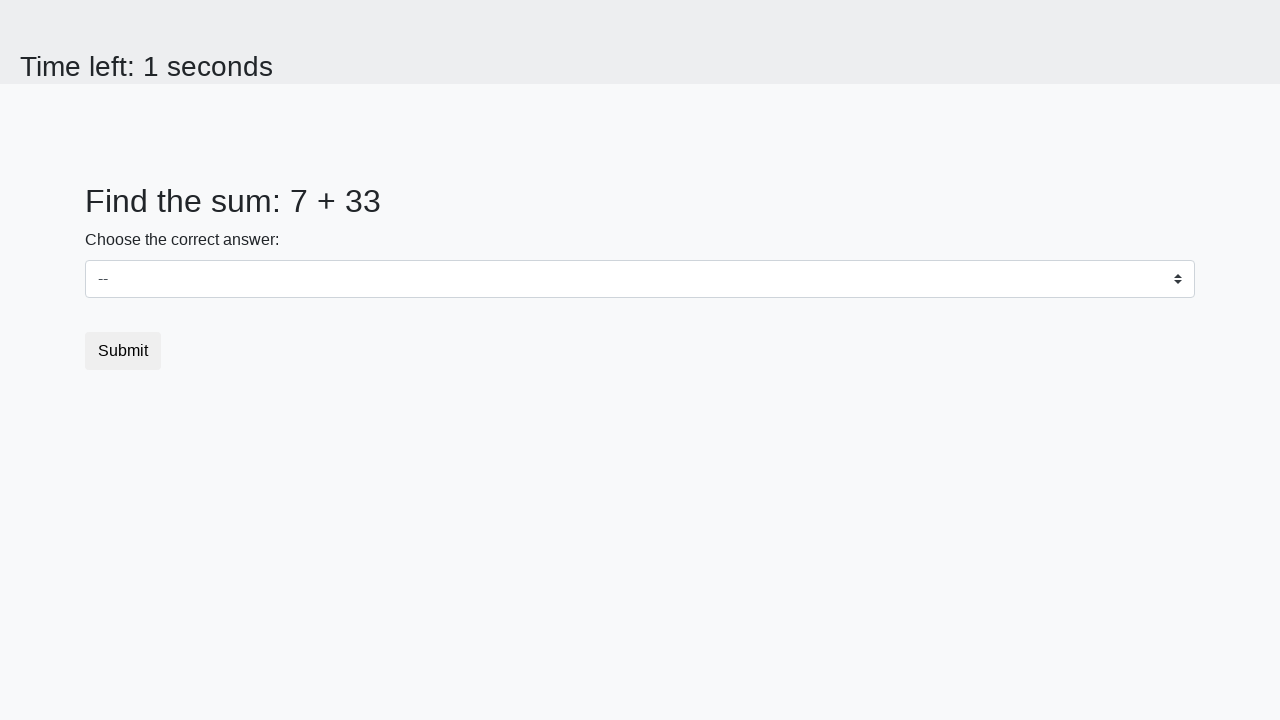